Tests JavaScript popup handling by clicking Entry Ad link and verifying the modal popup appears with title and content

Starting URL: https://the-internet.herokuapp.com/

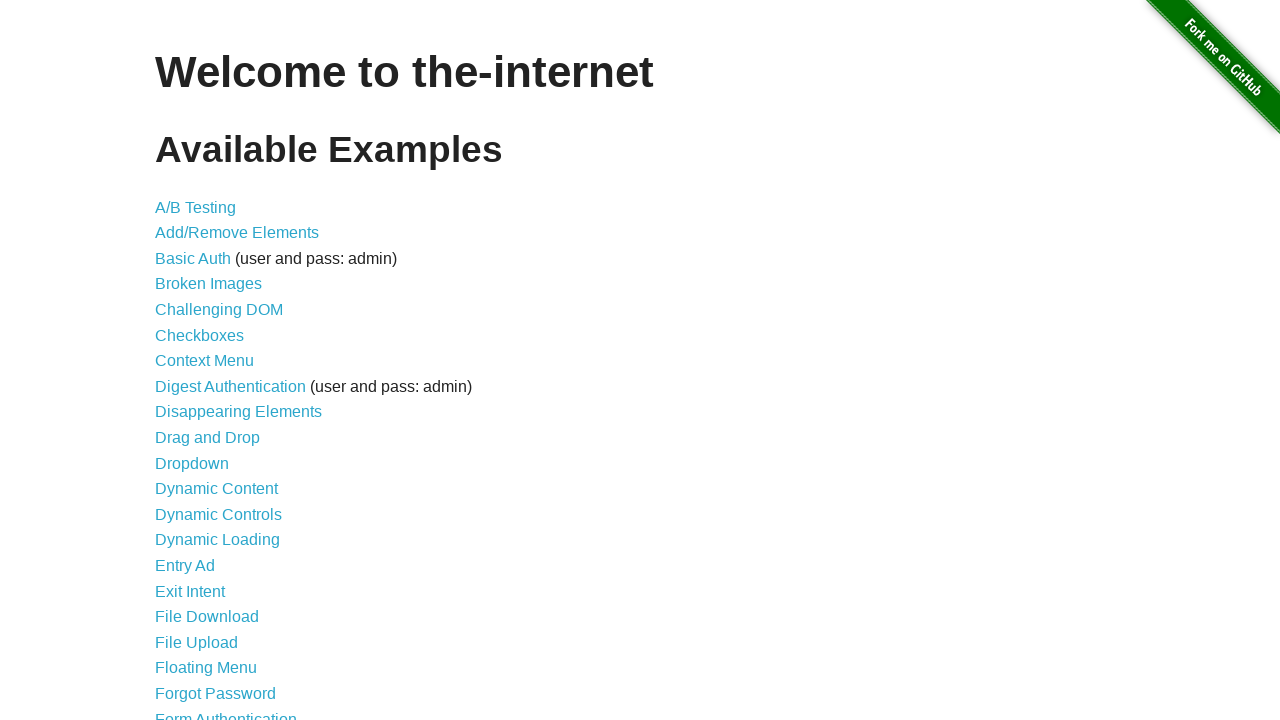

Navigated to the-internet.herokuapp.com
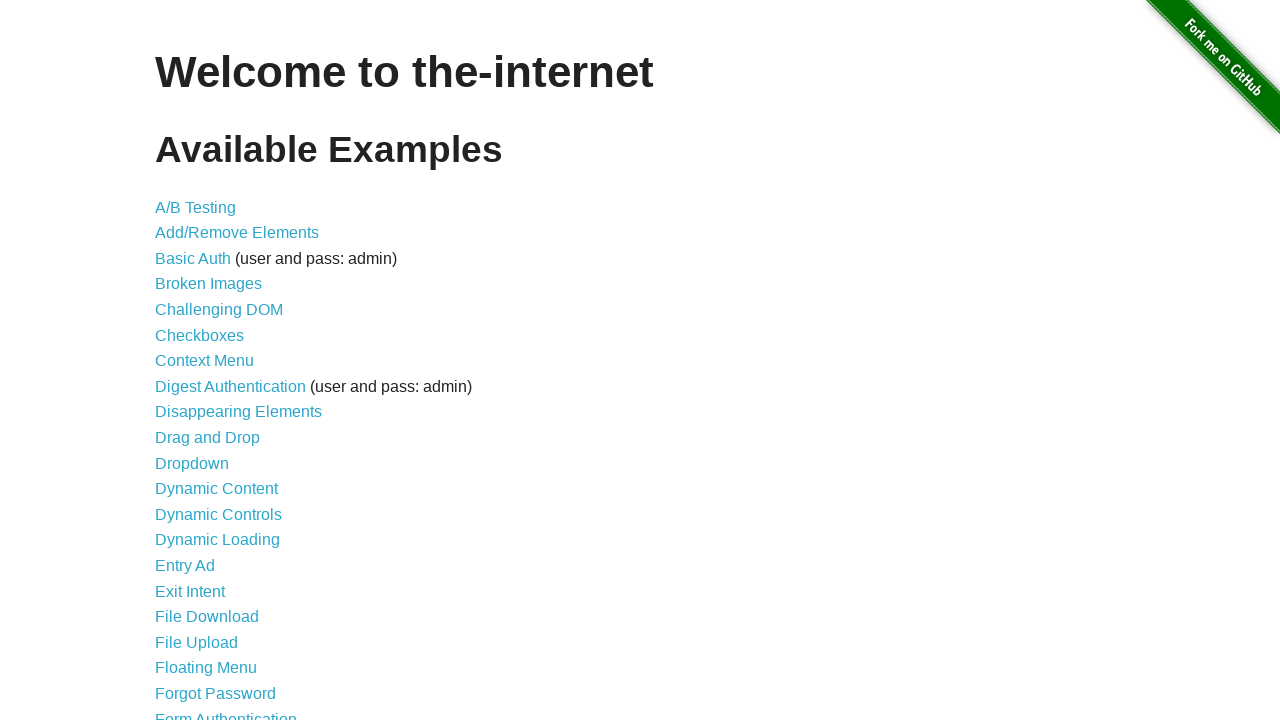

Clicked Entry Ad link at (185, 566) on text=Entry Ad
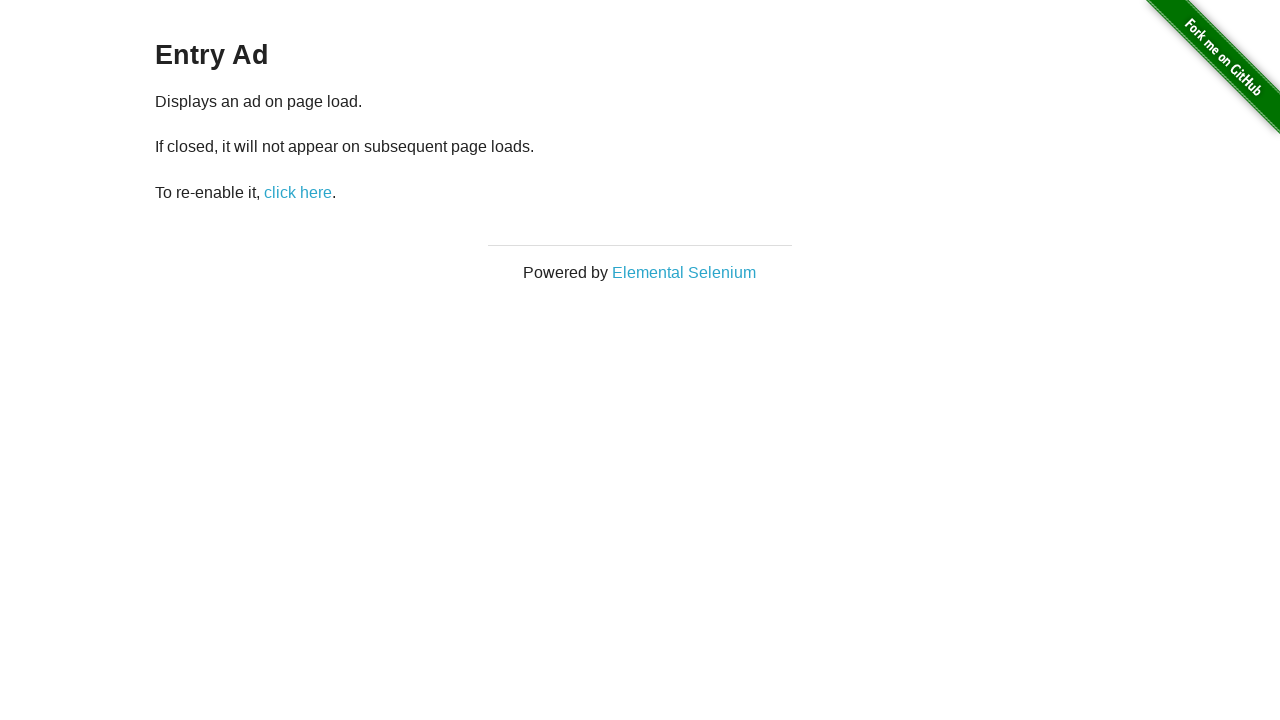

Modal popup title element appeared
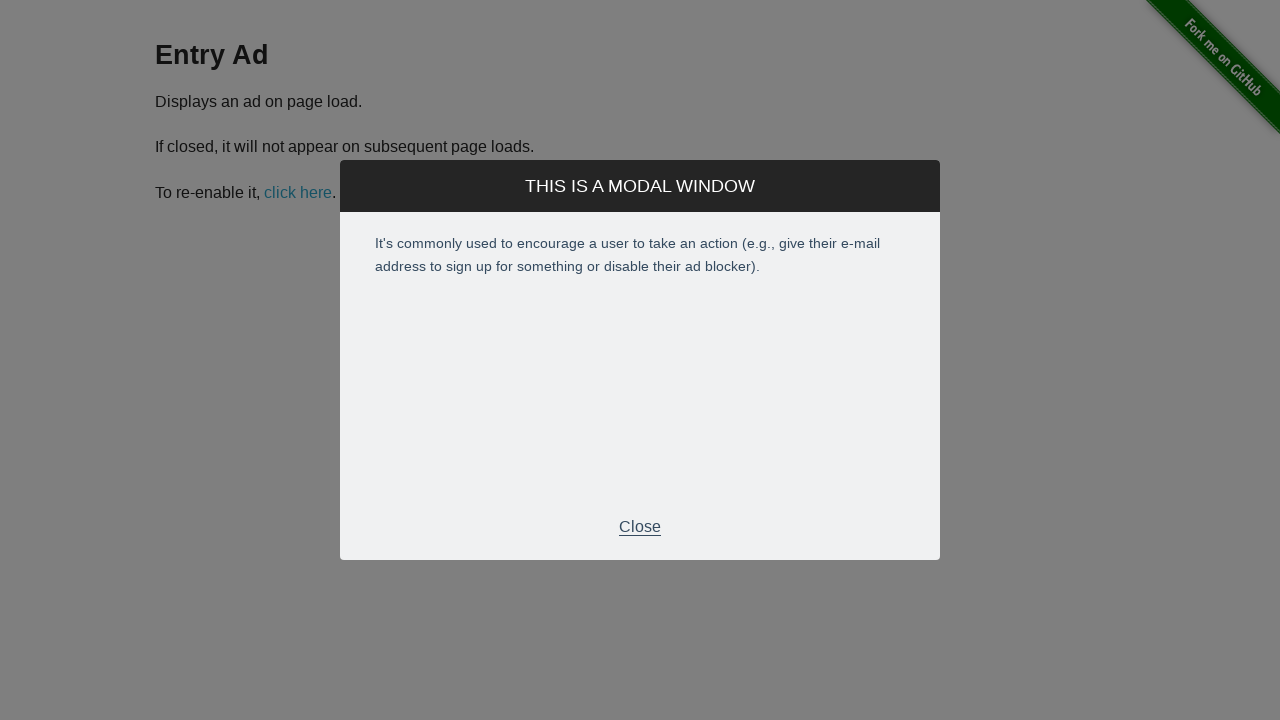

Modal popup body content is visible
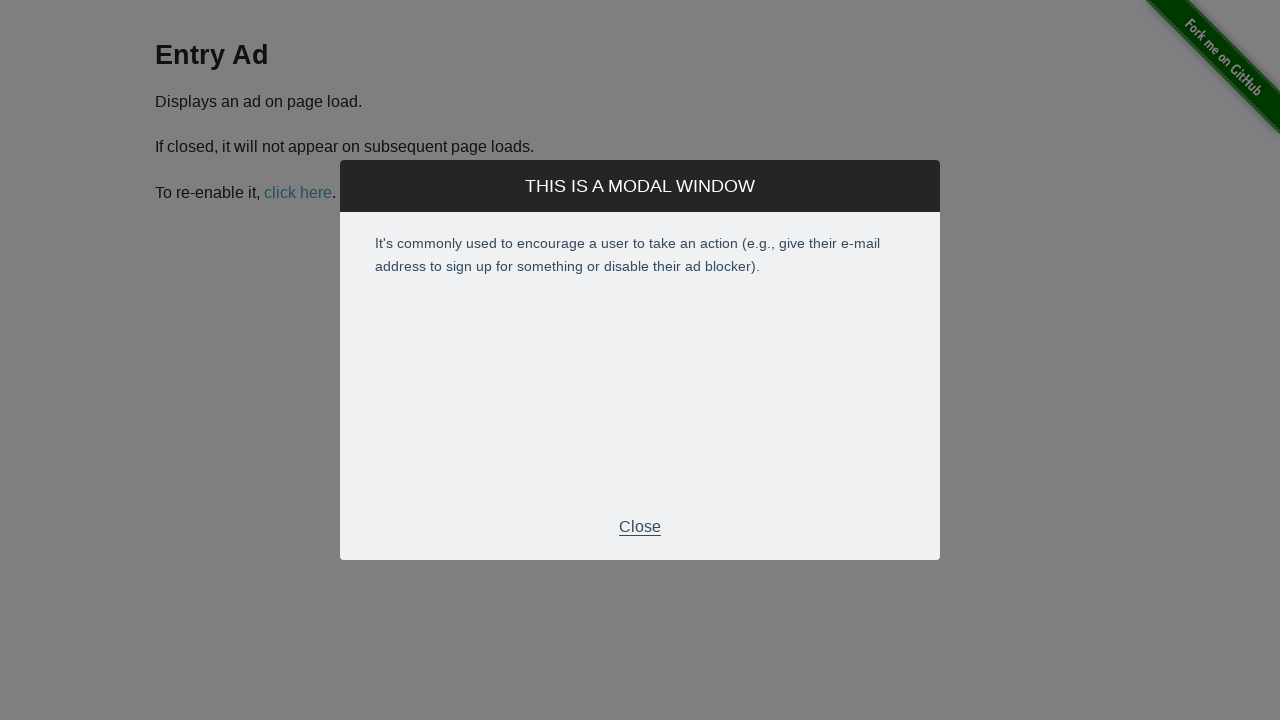

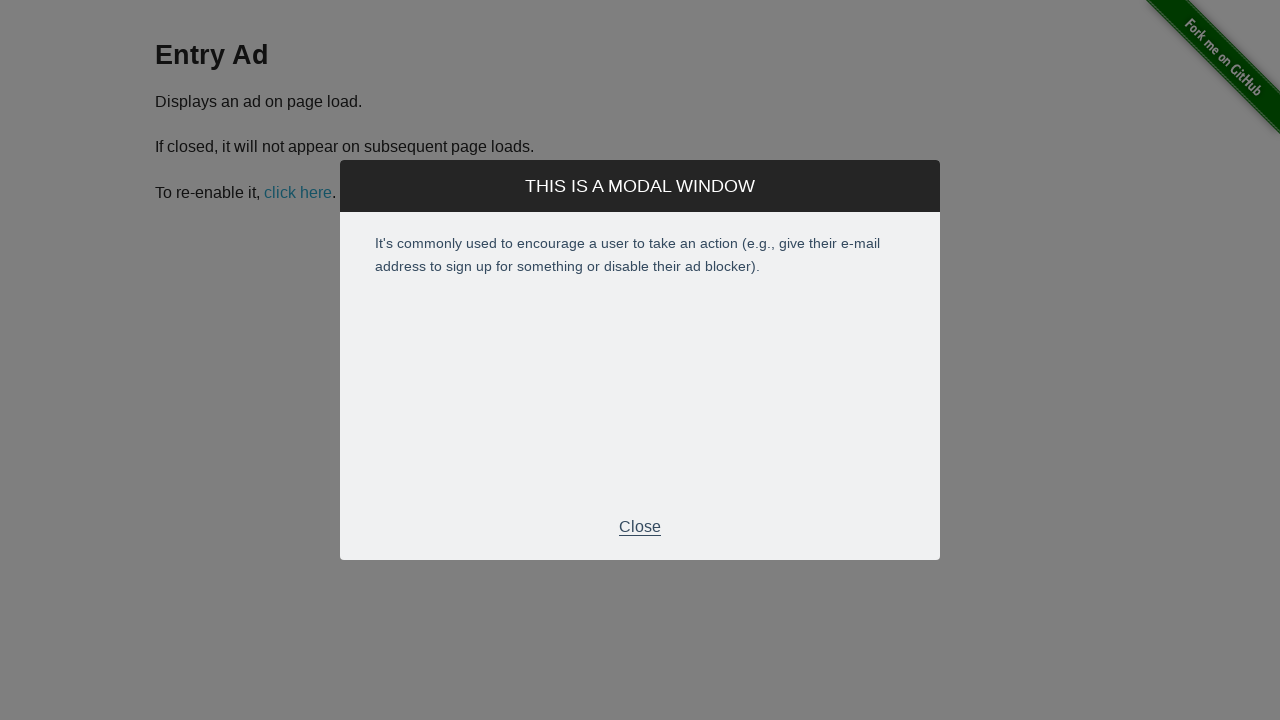